Tests internet speed measurement on fast.com by clicking the "show more details" link to reveal upload and download speed information

Starting URL: https://fast.com/

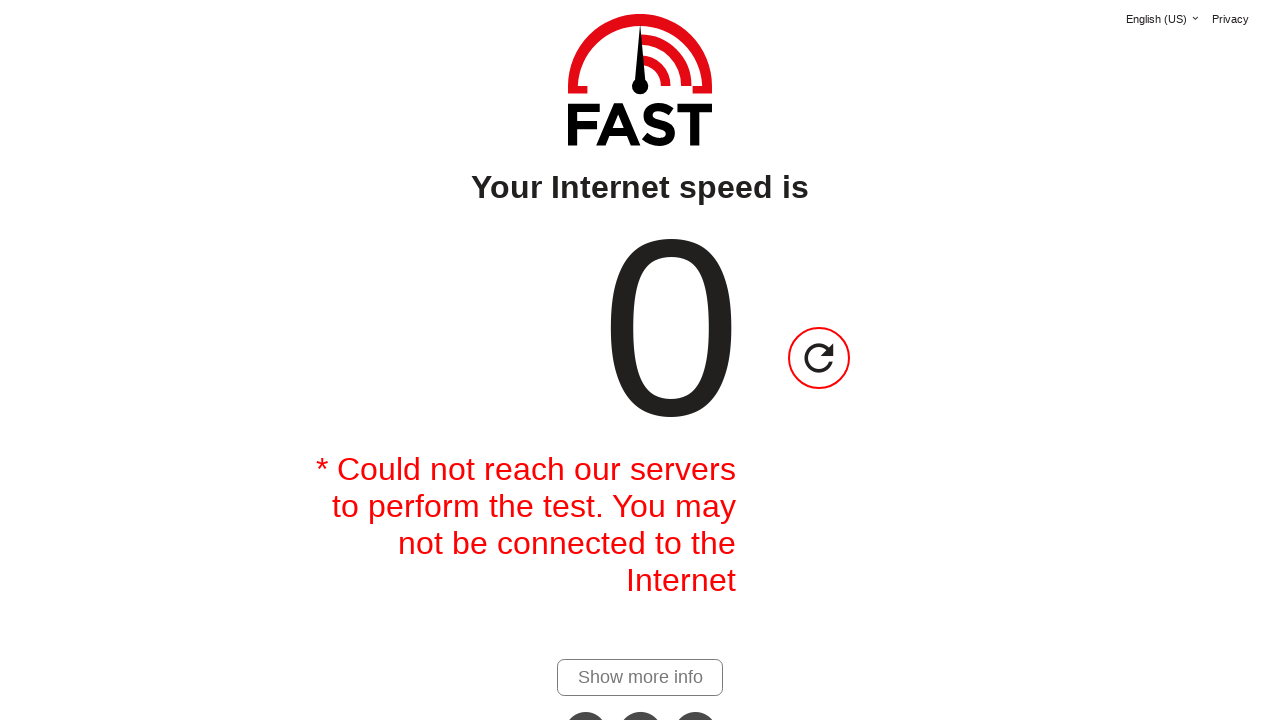

Waited 10 seconds for speed test to complete
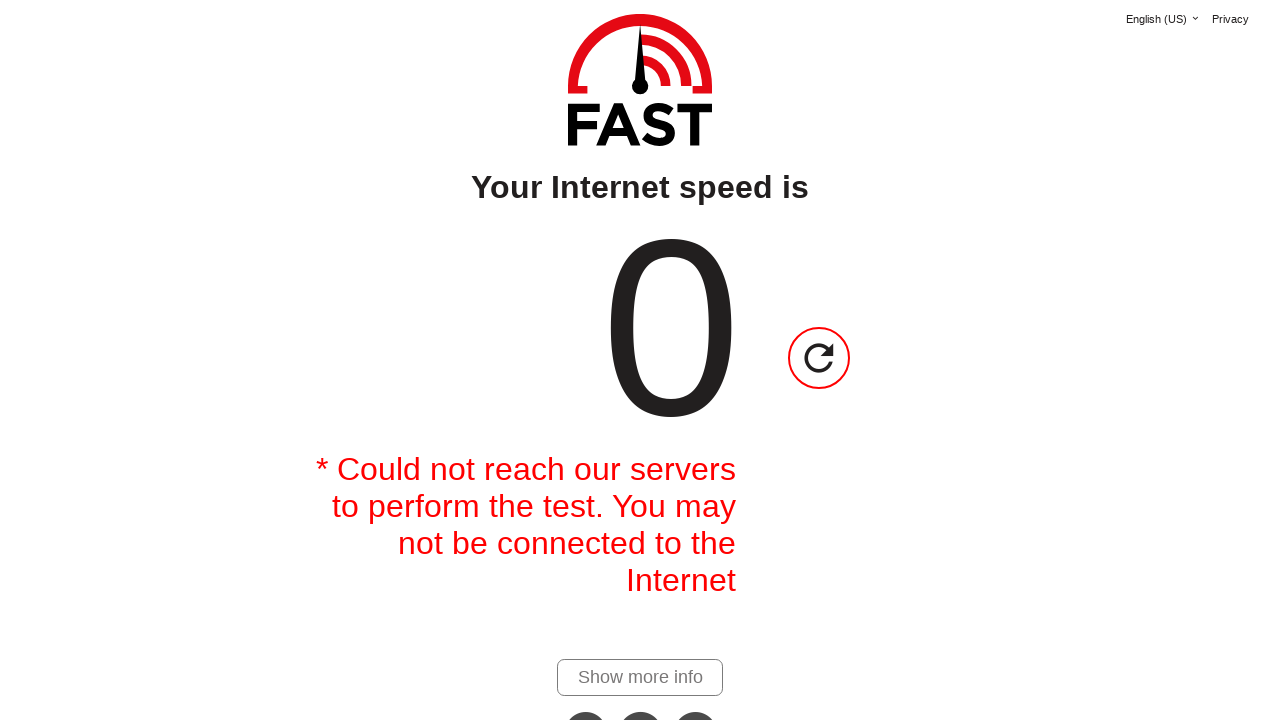

Clicked 'show more details' link to reveal upload and download speed information at (640, 677) on #show-more-details-link
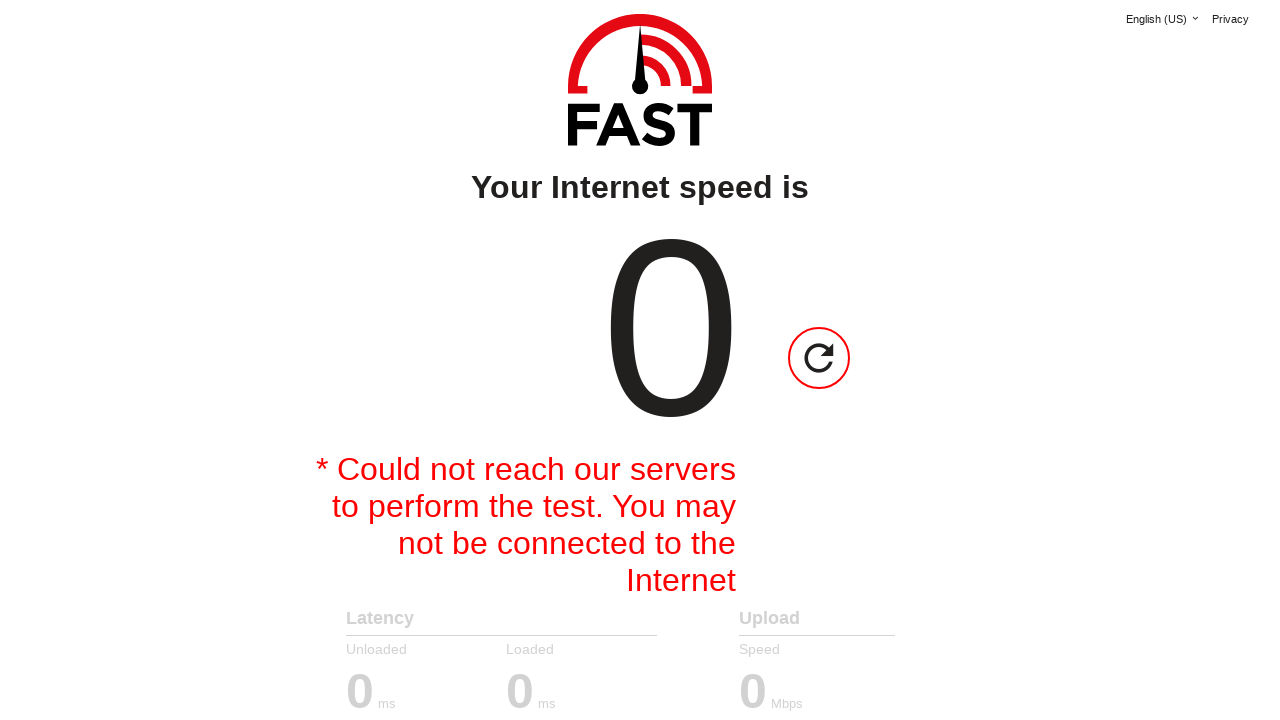

Upload speed value element became visible
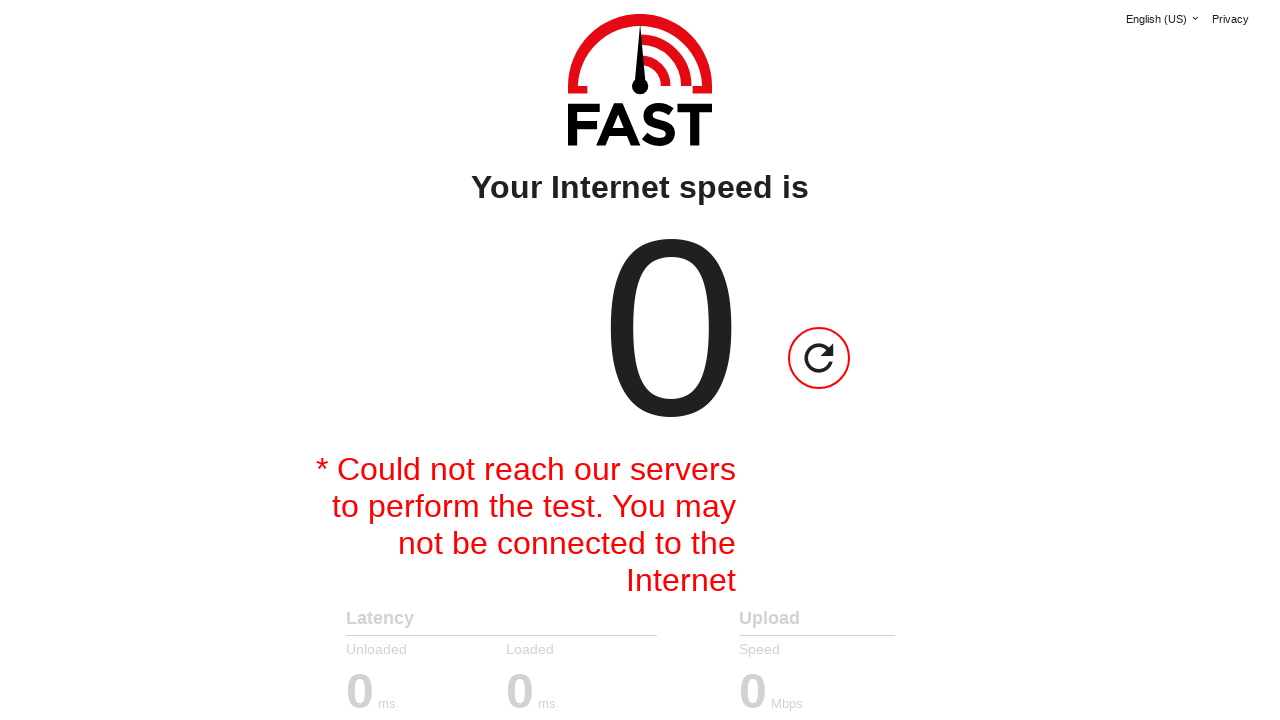

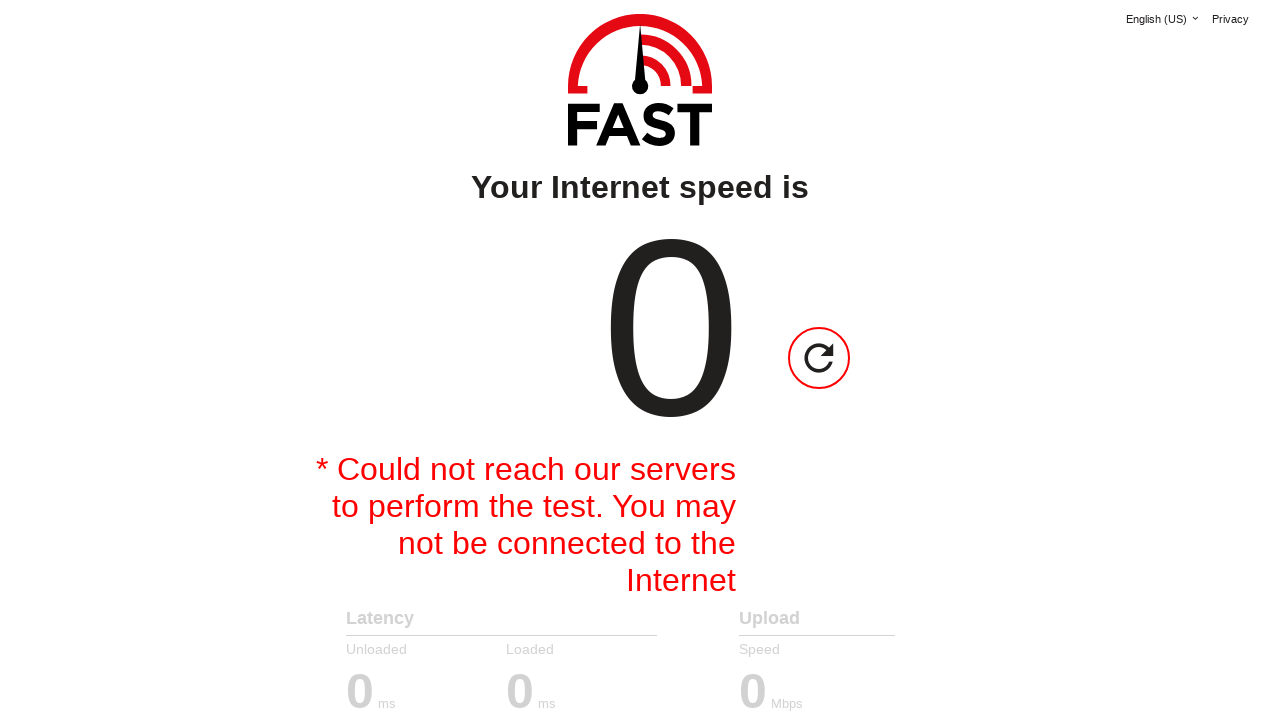